Tests dynamic element addition and removal functionality by clicking "Add Element" button multiple times to create delete buttons

Starting URL: http://the-internet.herokuapp.com/add_remove_elements/

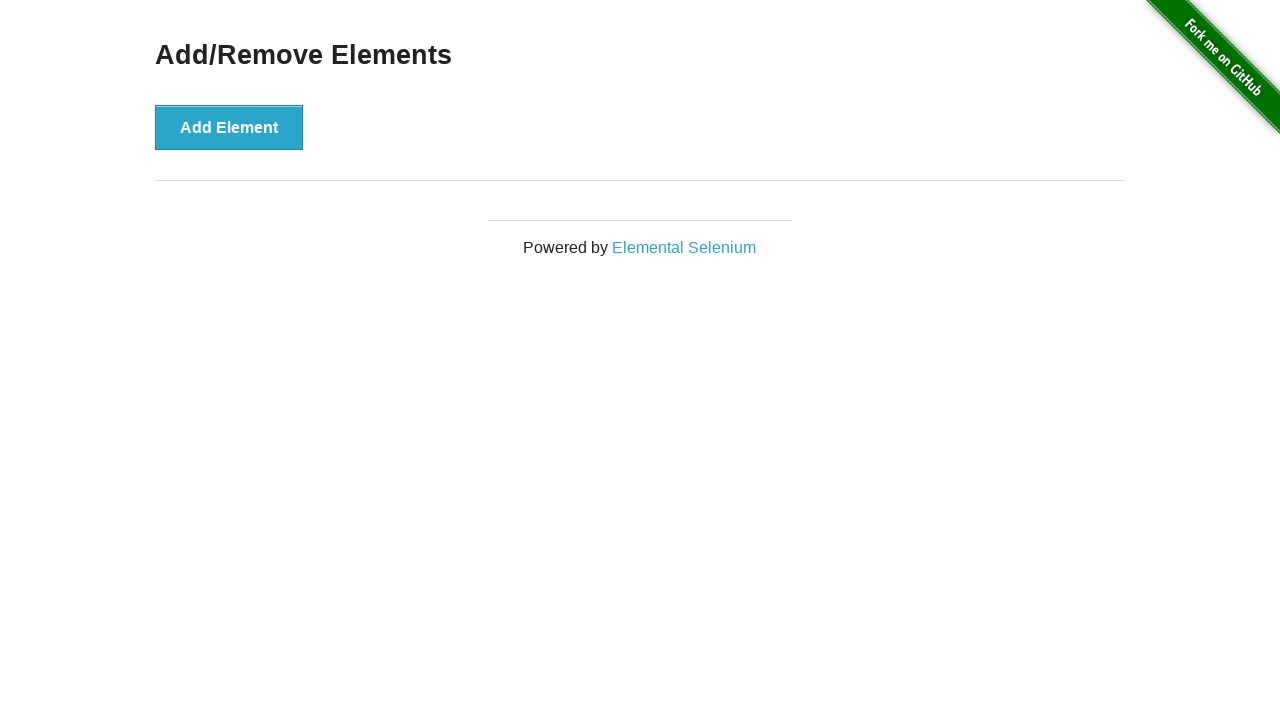

Clicked 'Add Element' button to create a new delete button at (229, 127) on xpath=//button[text()='Add Element']
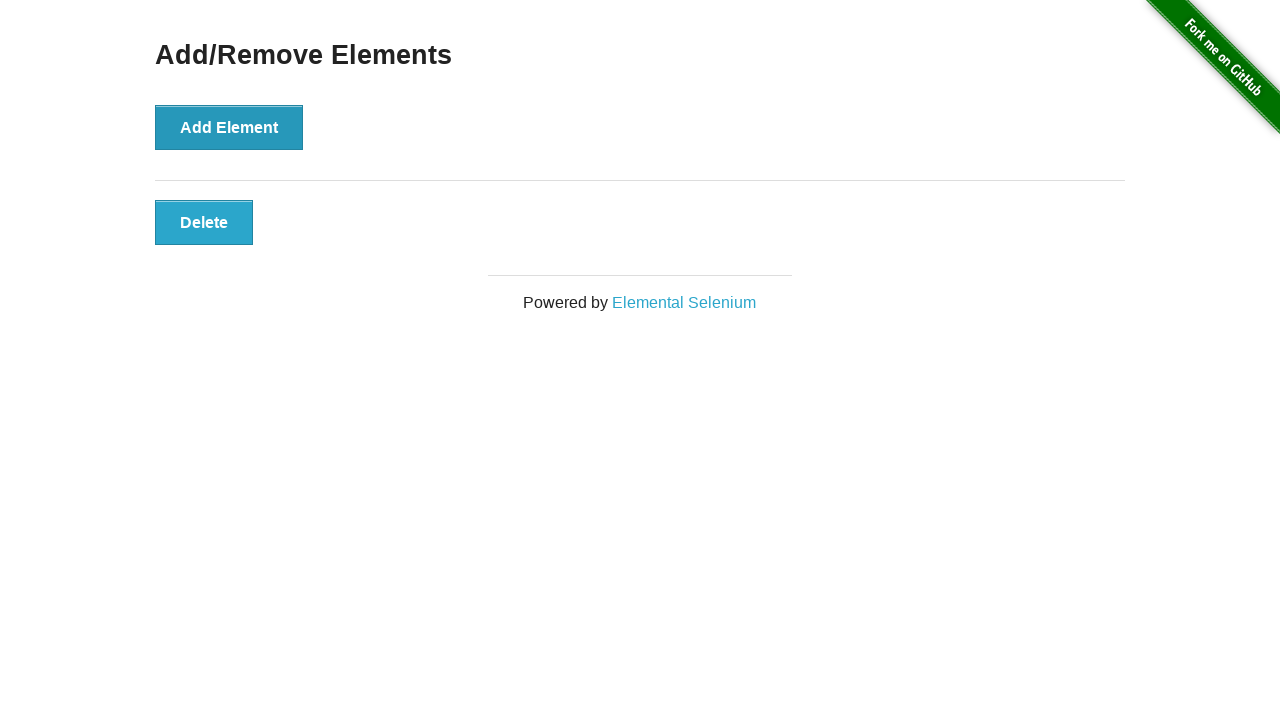

Waited 1 second for element to be added
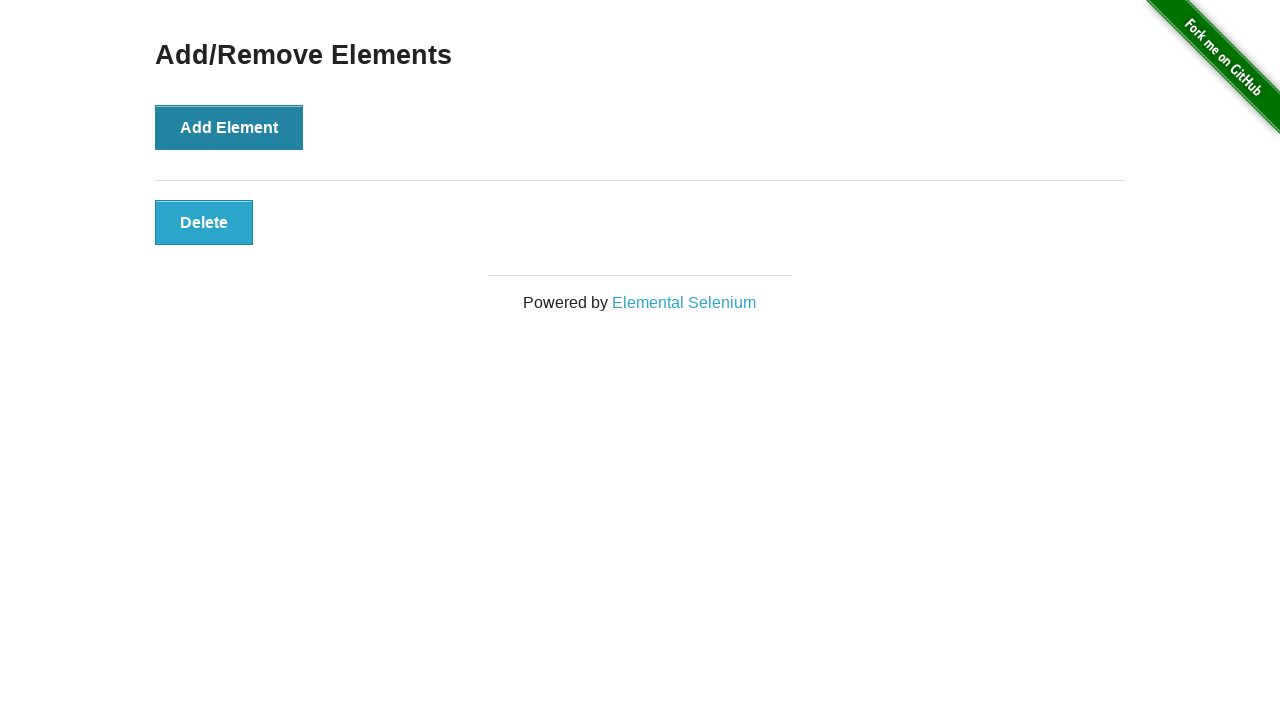

Clicked 'Add Element' button to create a new delete button at (229, 127) on xpath=//button[text()='Add Element']
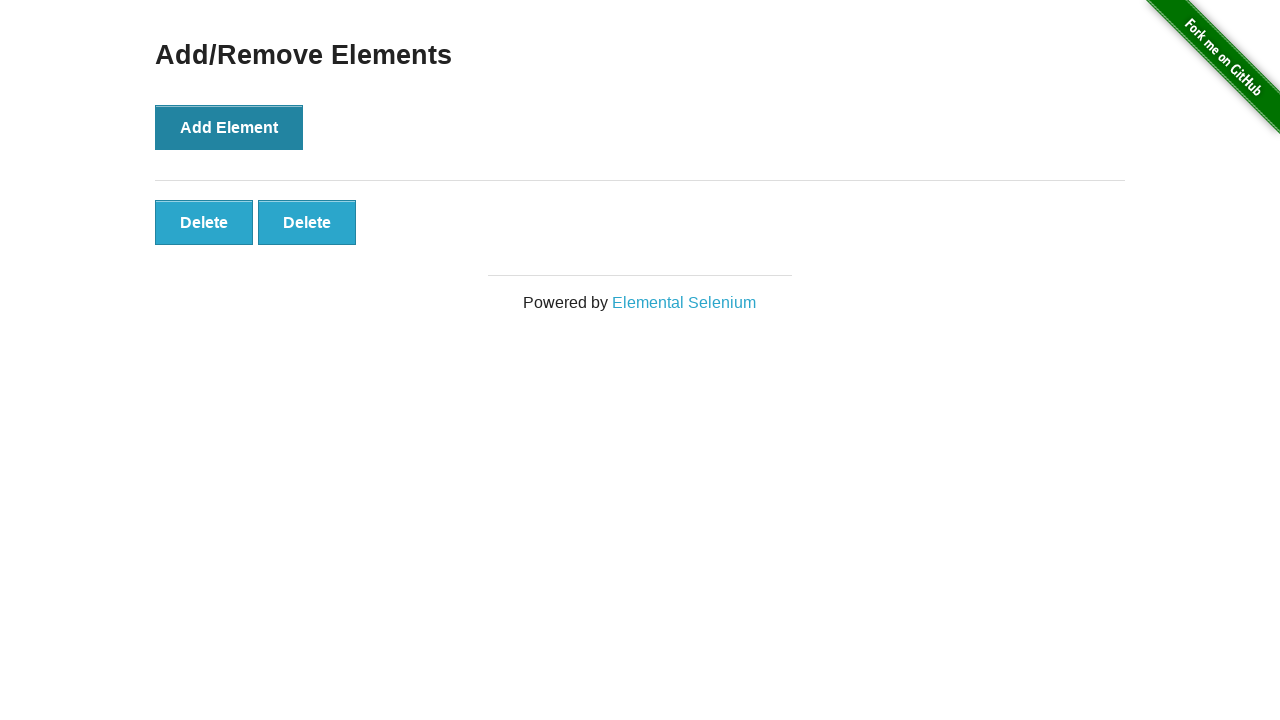

Waited 1 second for element to be added
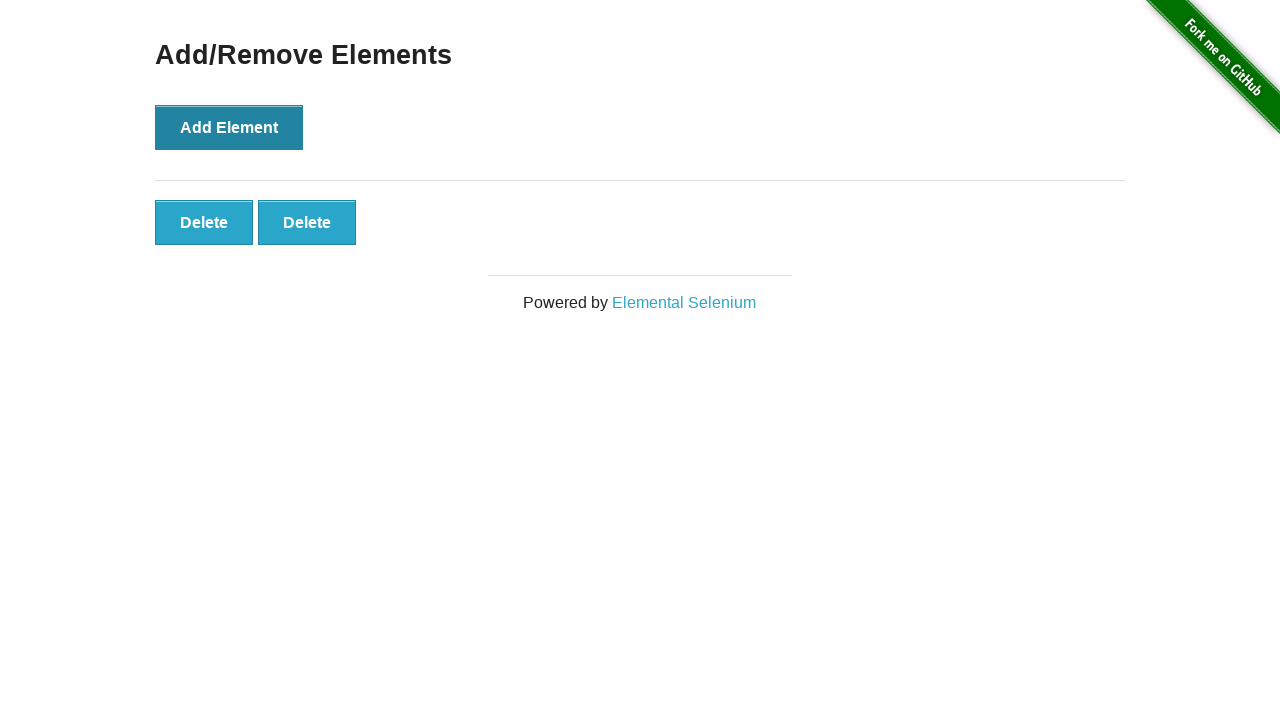

Clicked 'Add Element' button to create a new delete button at (229, 127) on xpath=//button[text()='Add Element']
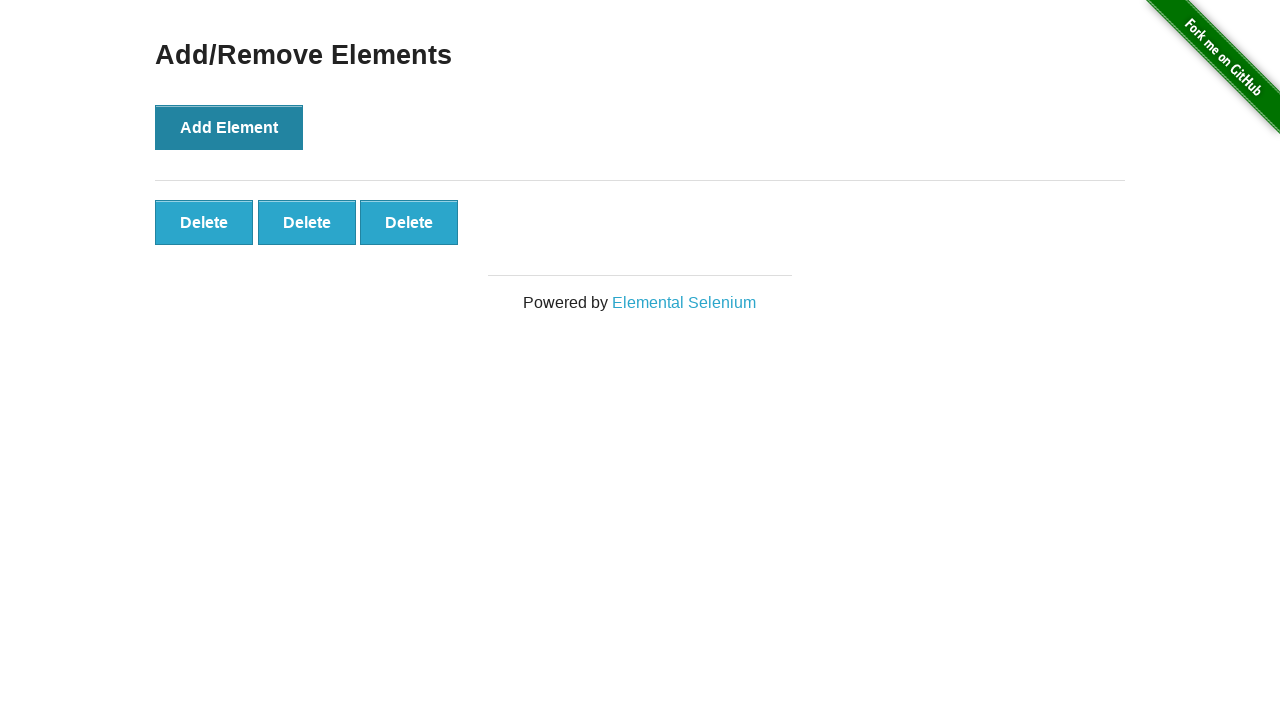

Waited 1 second for element to be added
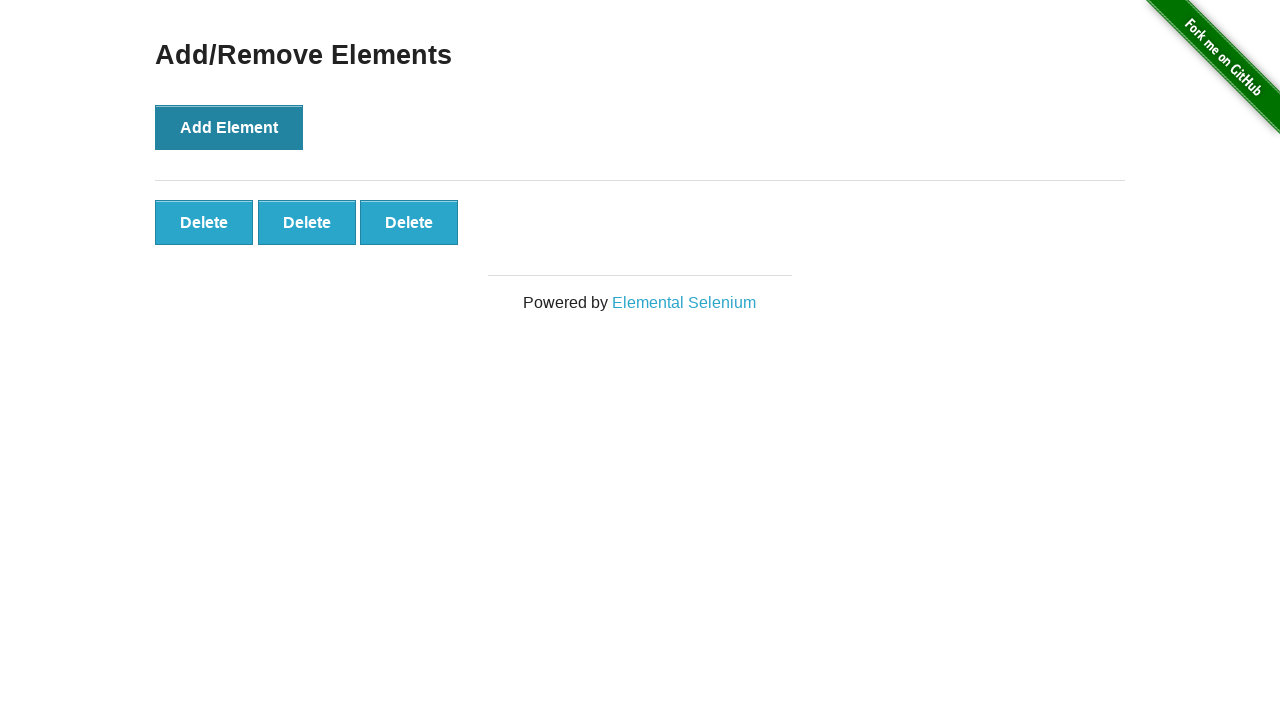

Clicked 'Add Element' button to create a new delete button at (229, 127) on xpath=//button[text()='Add Element']
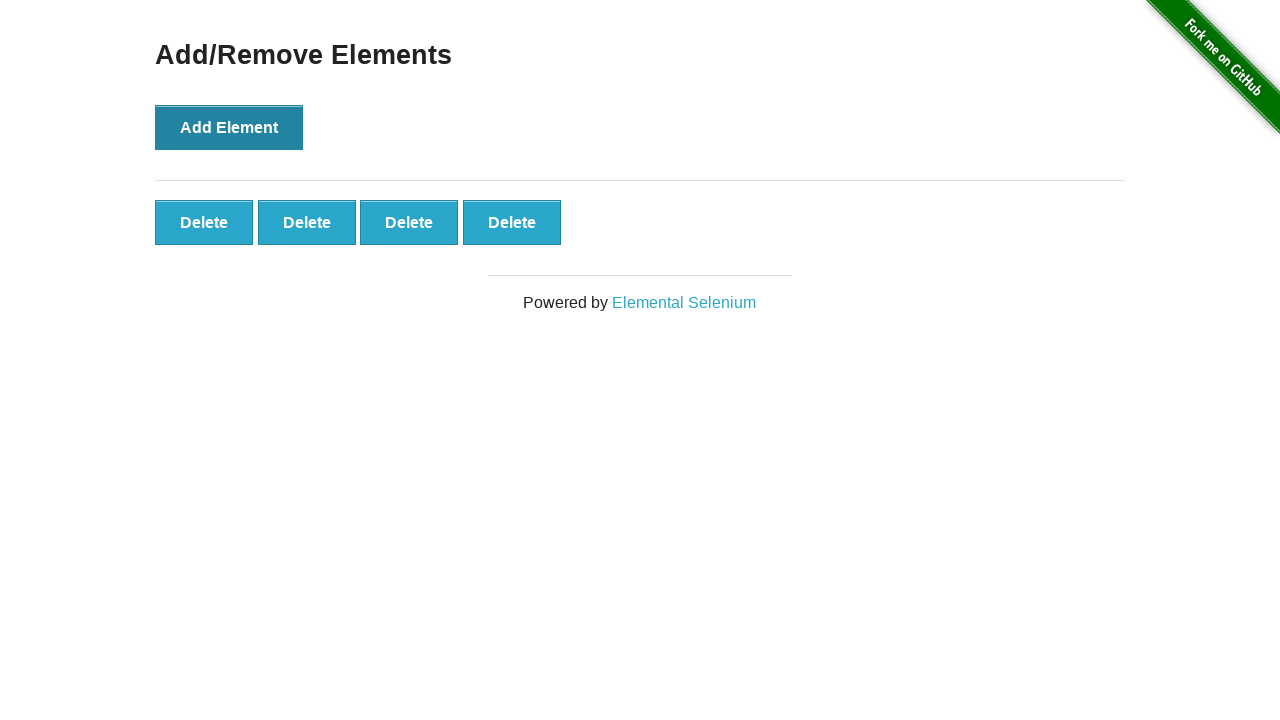

Waited 1 second for element to be added
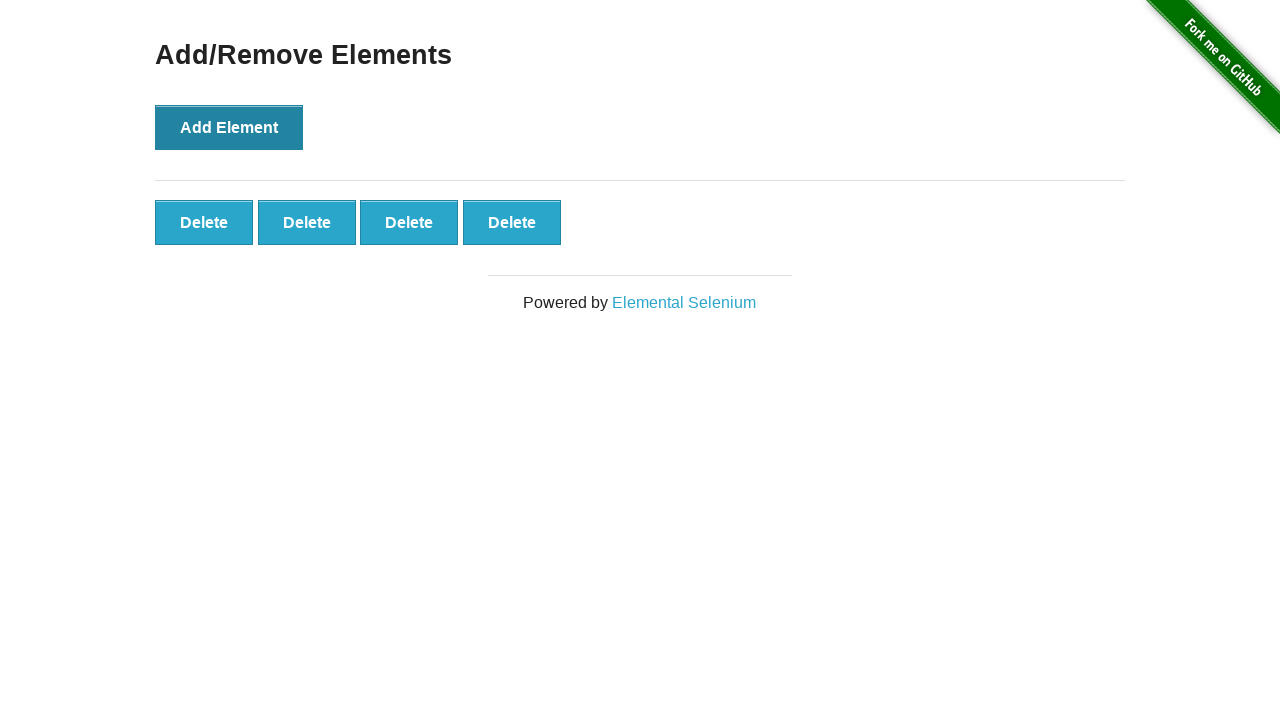

Clicked 'Add Element' button to create a new delete button at (229, 127) on xpath=//button[text()='Add Element']
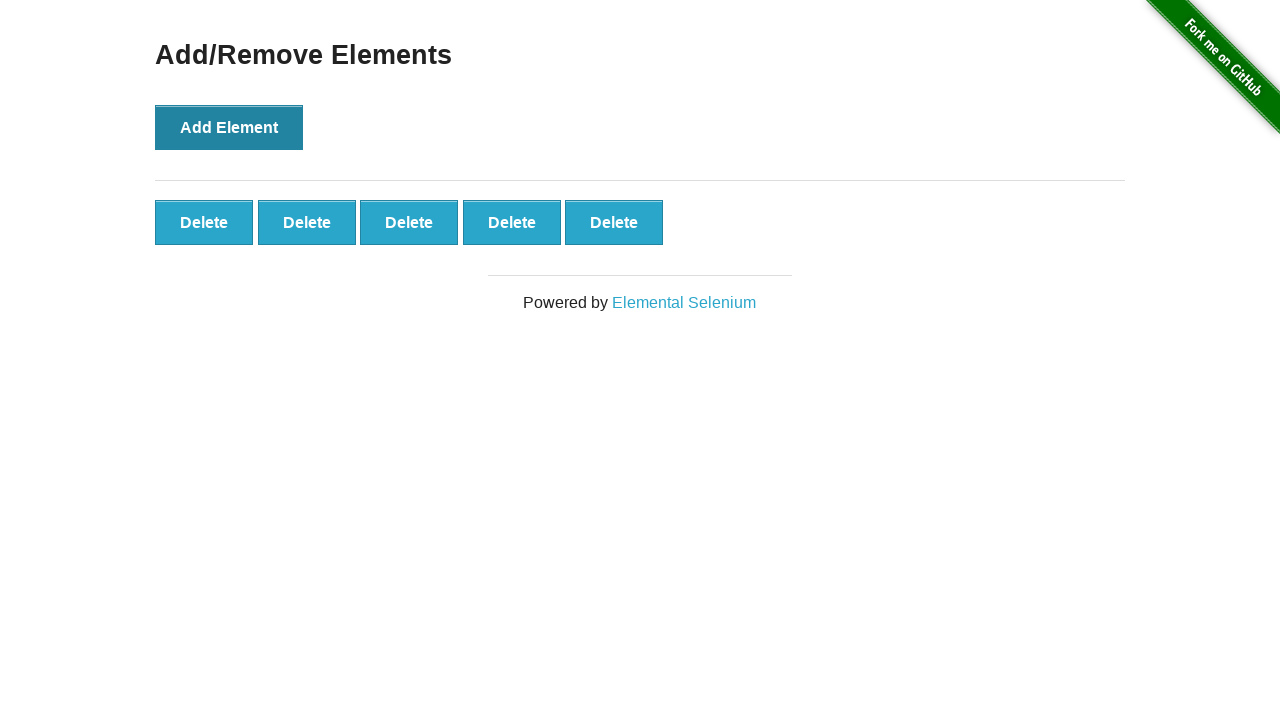

Waited 1 second for element to be added
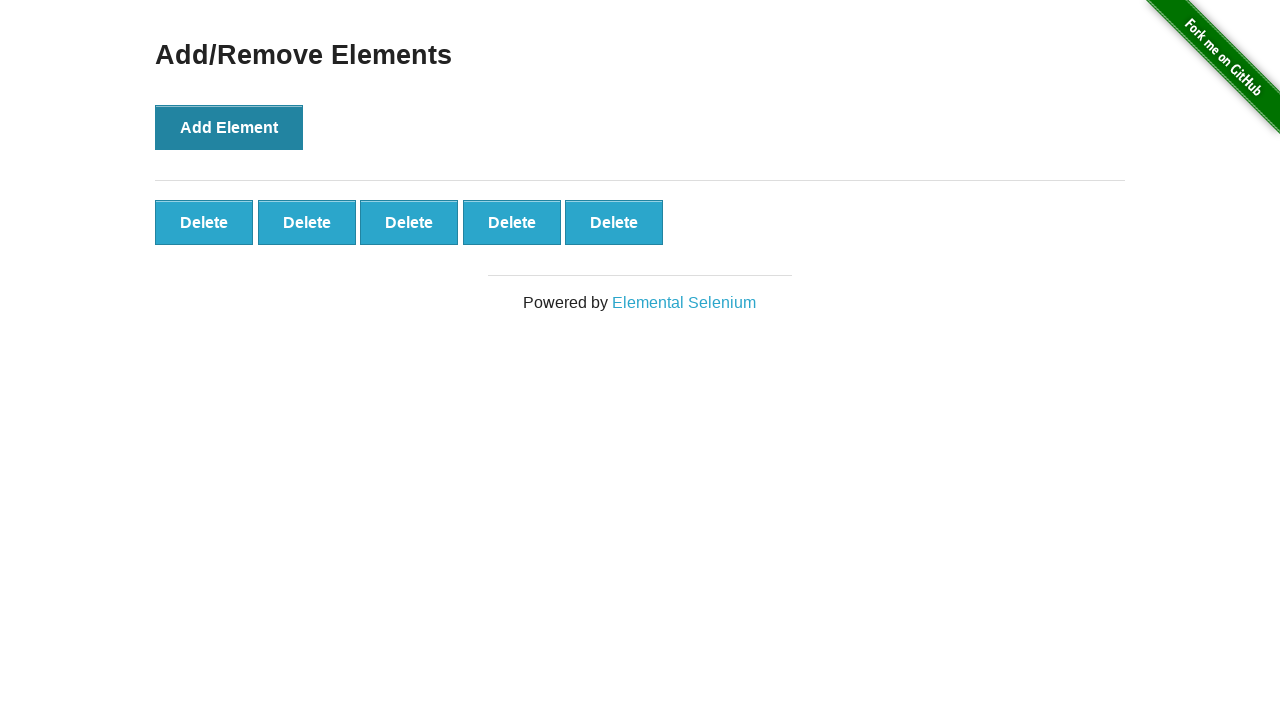

Verified that delete buttons were created by waiting for '.added-manually' selector
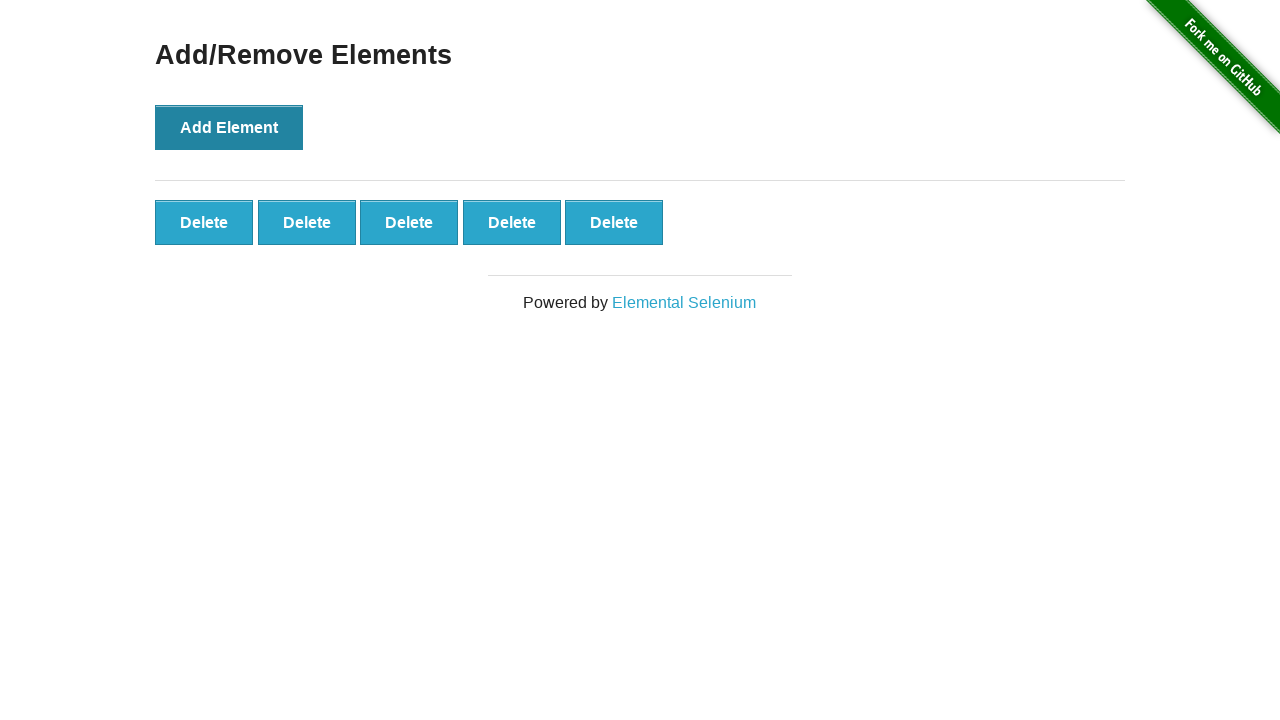

Retrieved all delete buttons - found 5 buttons
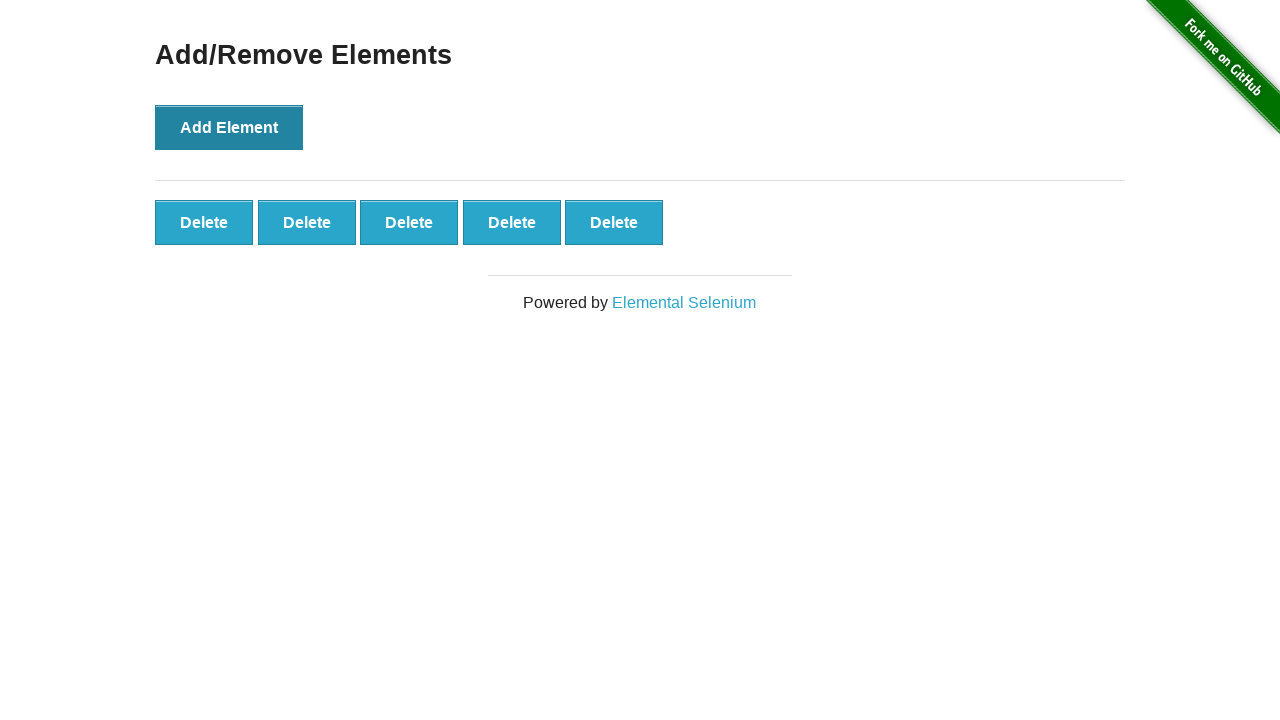

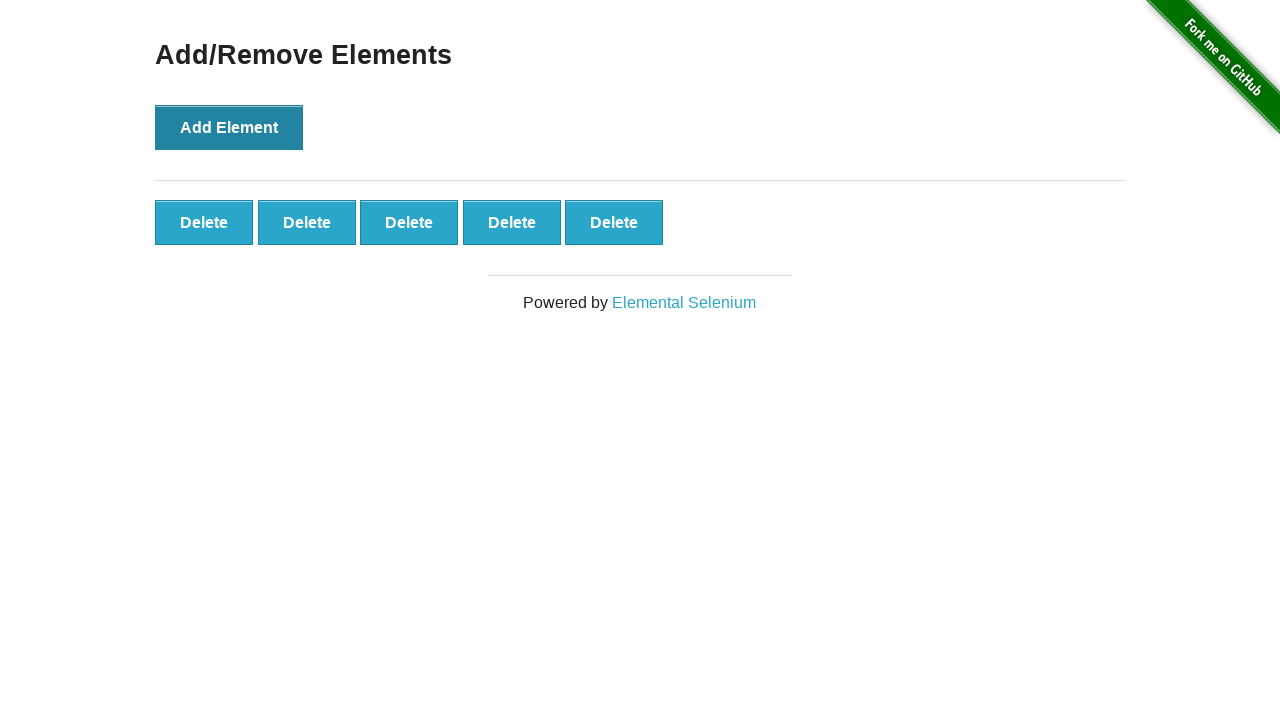